Tests YouTube search functionality by performing multiple searches with different queries related to Playwright testing, interacting with the Guide menu, and verifying the YouTube logo remains visible after each search.

Starting URL: https://www.youtube.com/

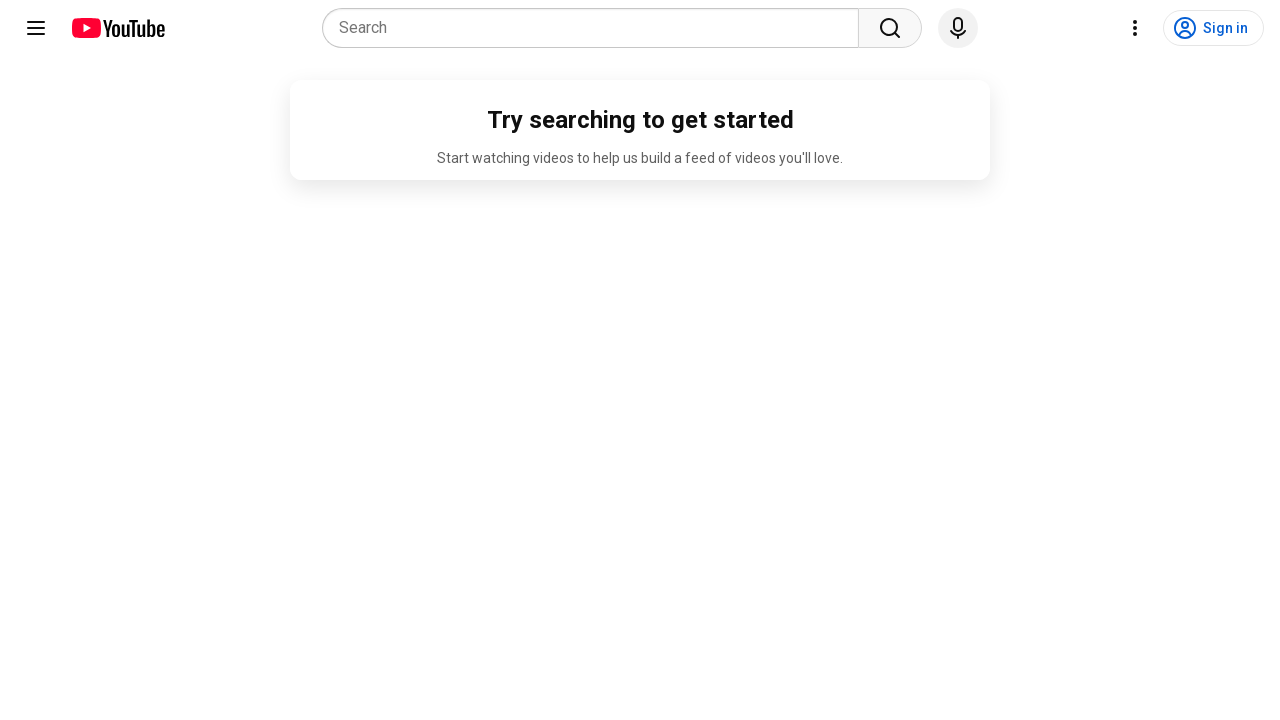

Clicked on search combobox at (596, 28) on internal:role=combobox[name="Search"i]
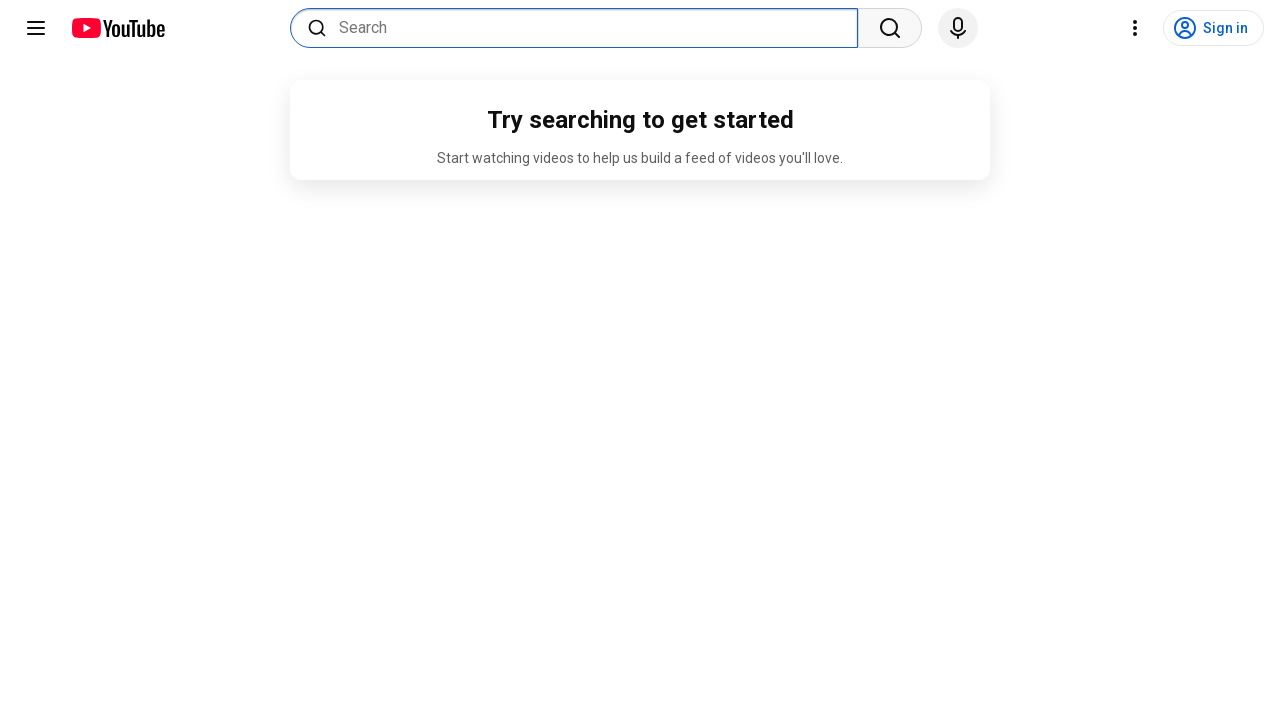

Filled search combobox with 'data driven testing in playwright' on internal:role=combobox[name="Search"i]
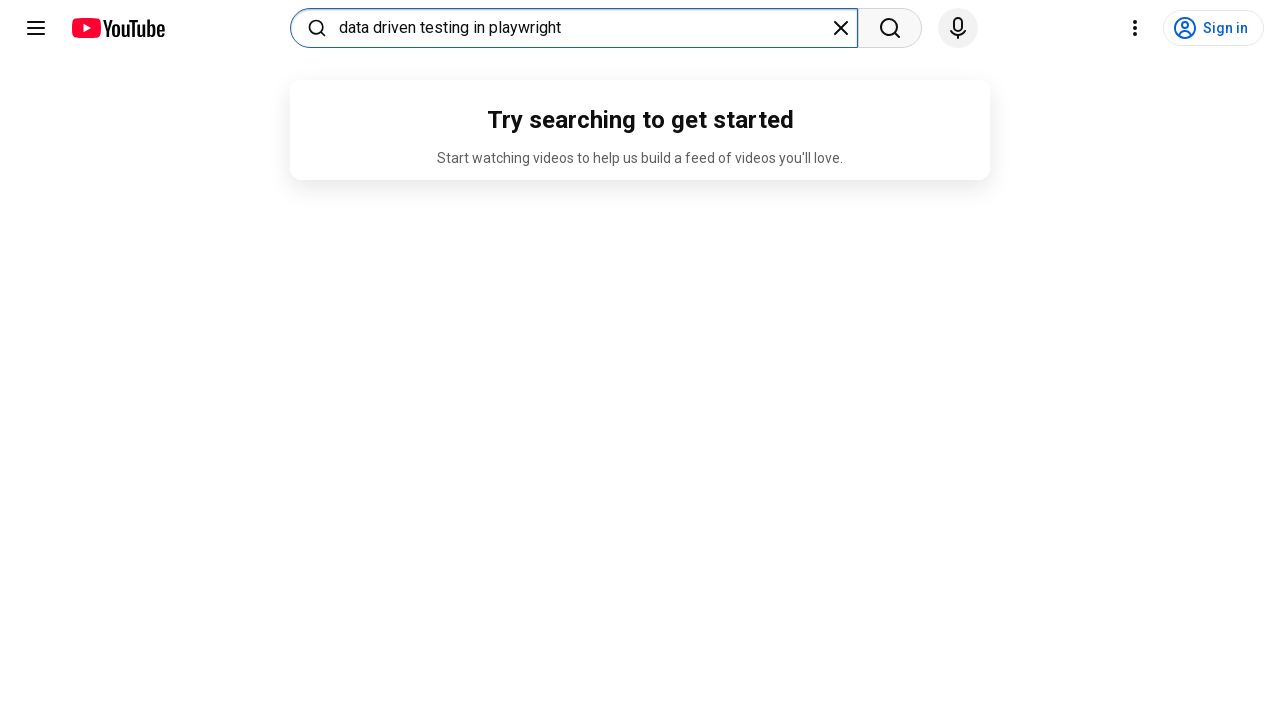

Pressed Enter to search for 'data driven testing in playwright' on internal:role=combobox[name="Search"i]
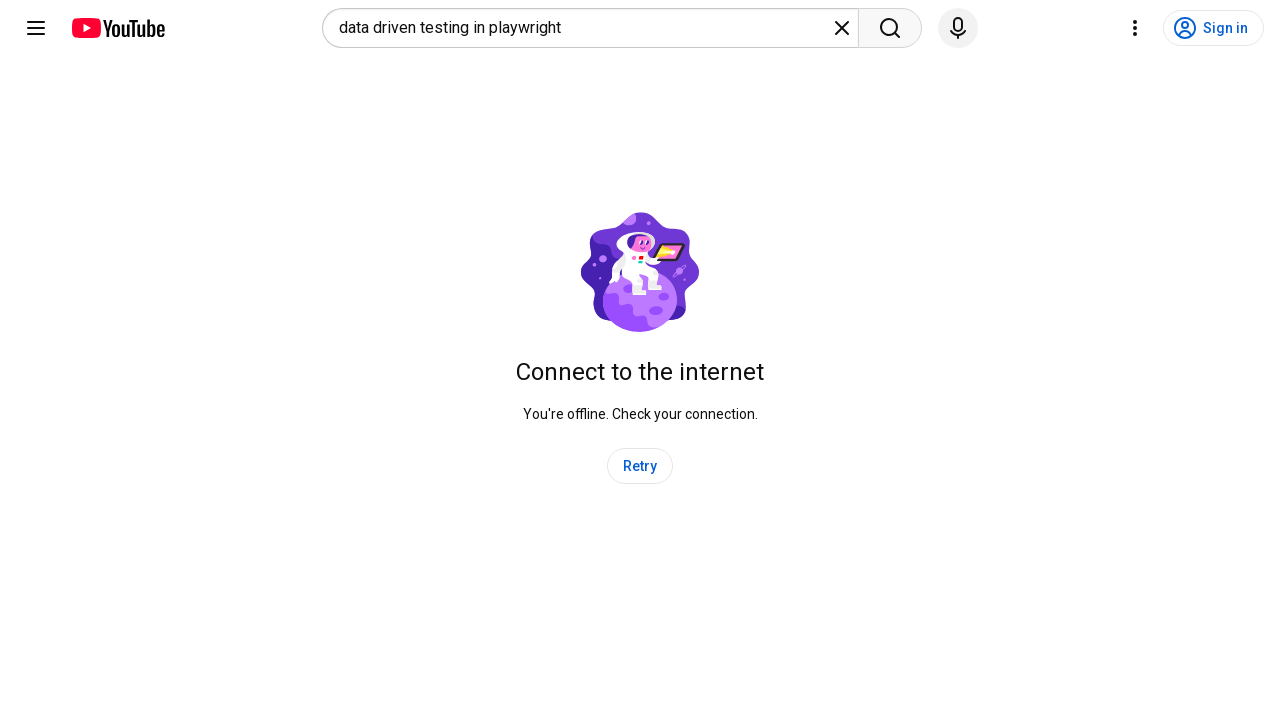

Verified YouTube logo is visible after first search
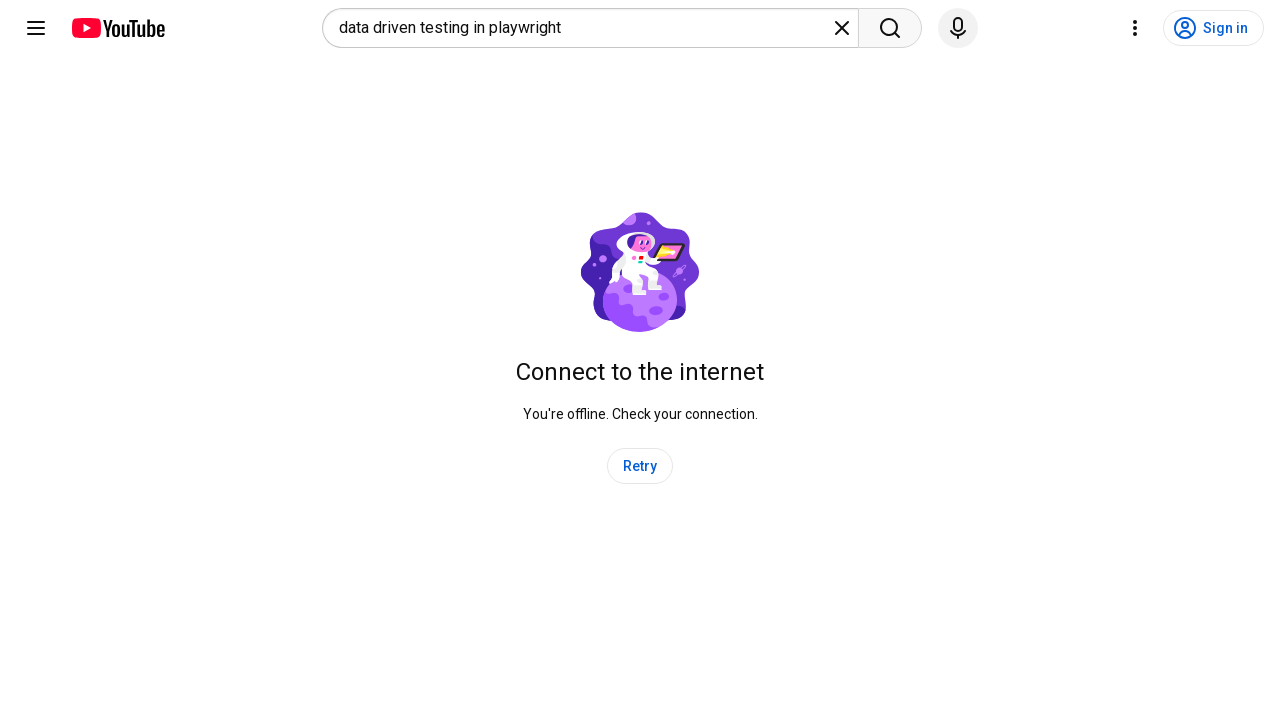

Clicked Guide button at (36, 28) on internal:role=button[name="Guide"i]
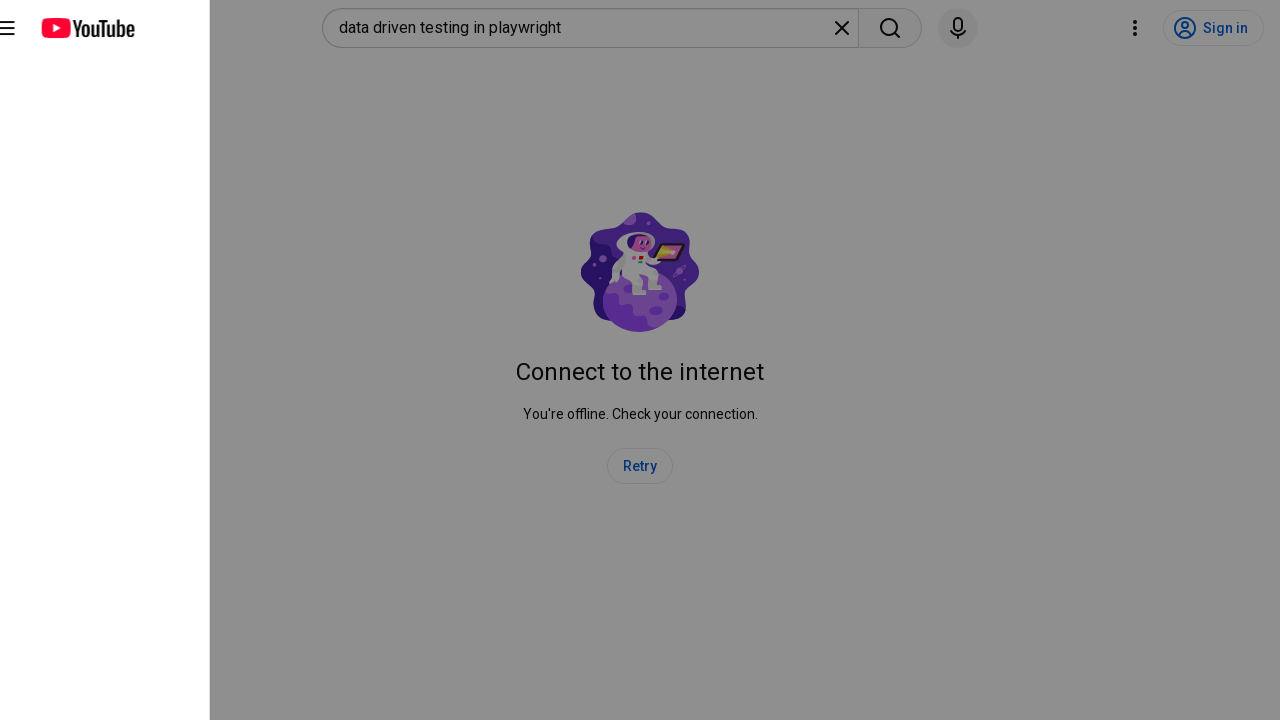

Clicked scrim to close guide menu at (640, 360) on #scrim
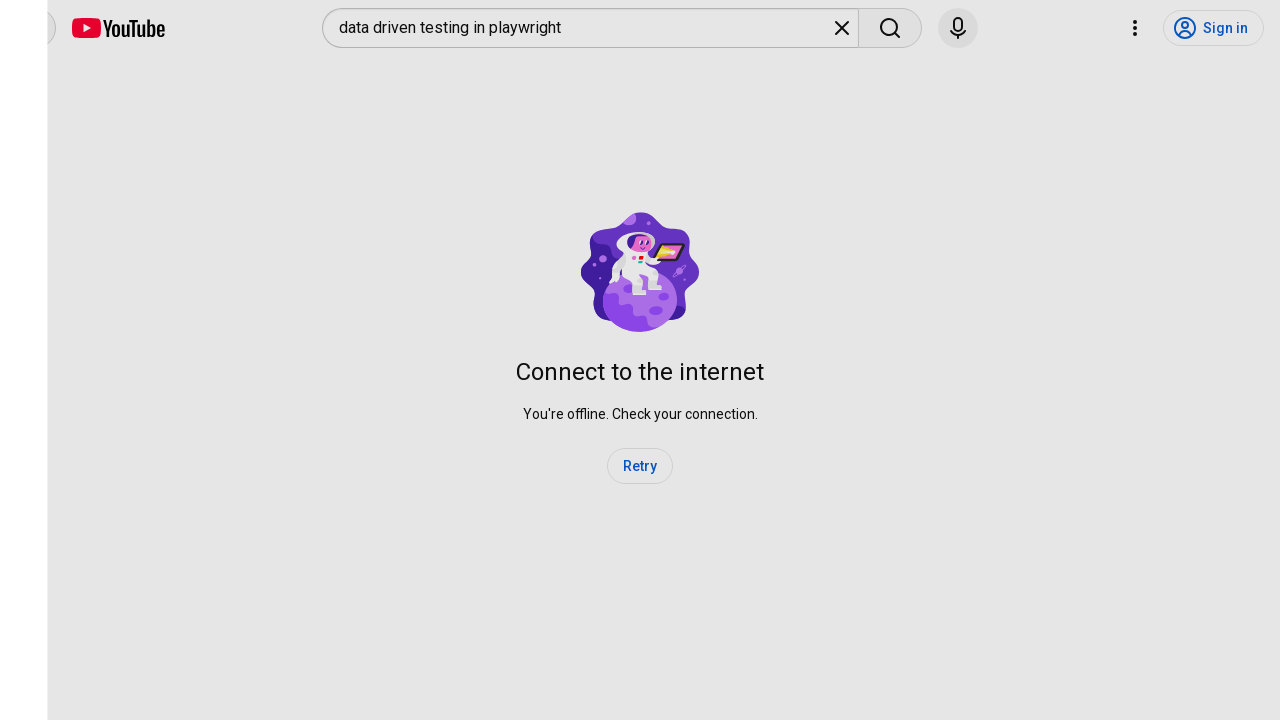

Clicked on search combobox again at (584, 28) on internal:role=combobox[name="Search"i]
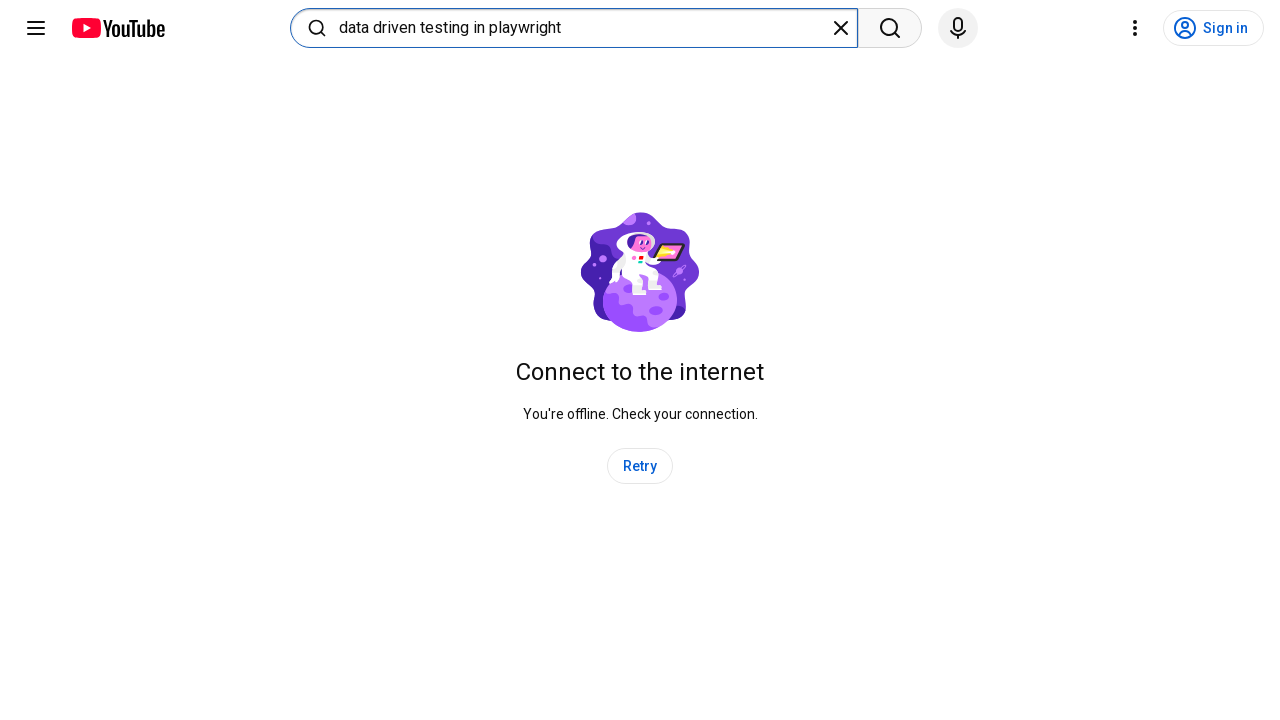

Selected all text in search combobox on internal:role=combobox[name="Search"i]
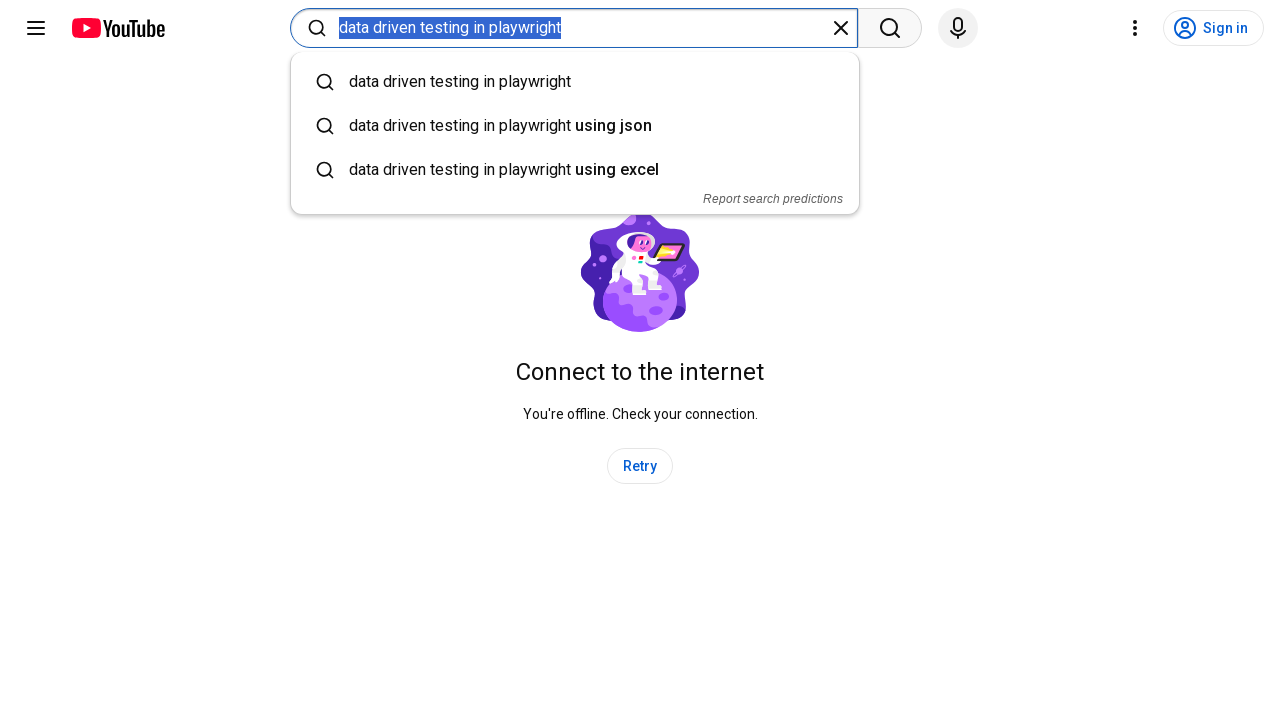

Filled search combobox with 'playwright data driven testing javascript' on internal:role=combobox[name="Search"i]
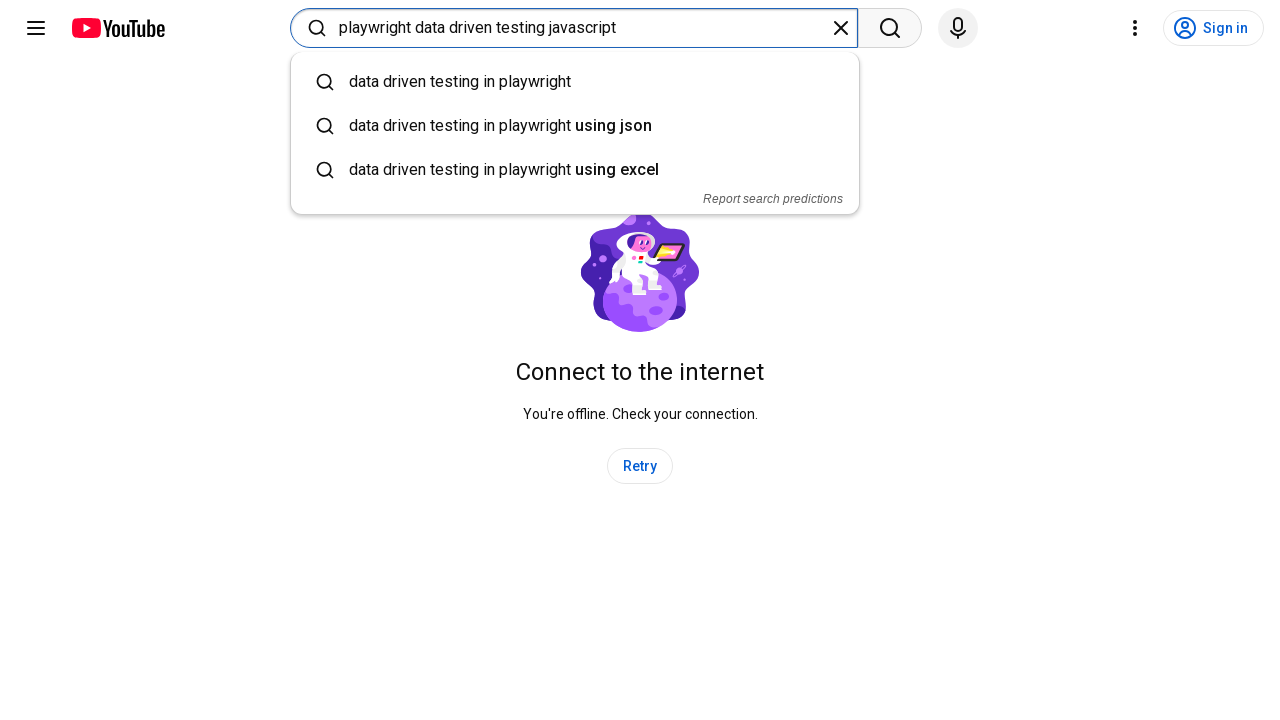

Pressed Enter to search for 'playwright data driven testing javascript' on internal:role=combobox[name="Search"i]
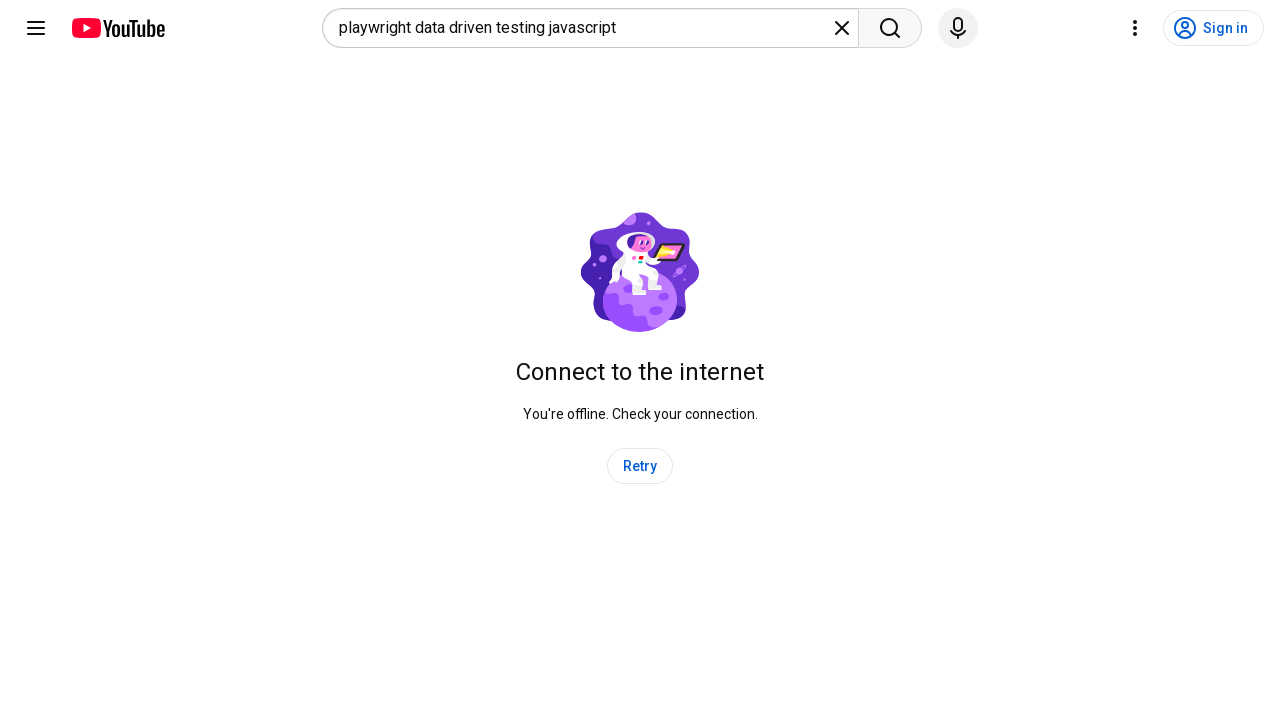

Verified YouTube logo is visible after second search
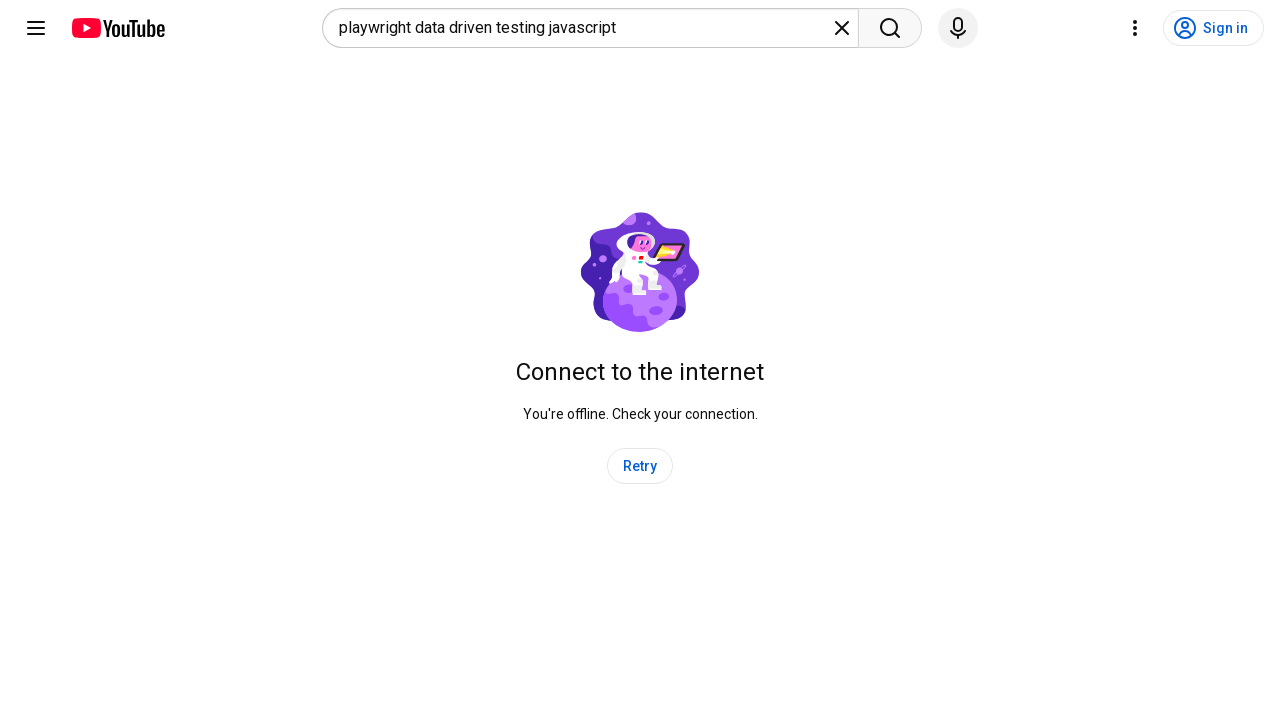

Clicked on search combobox at (584, 28) on internal:role=combobox[name="Search"i]
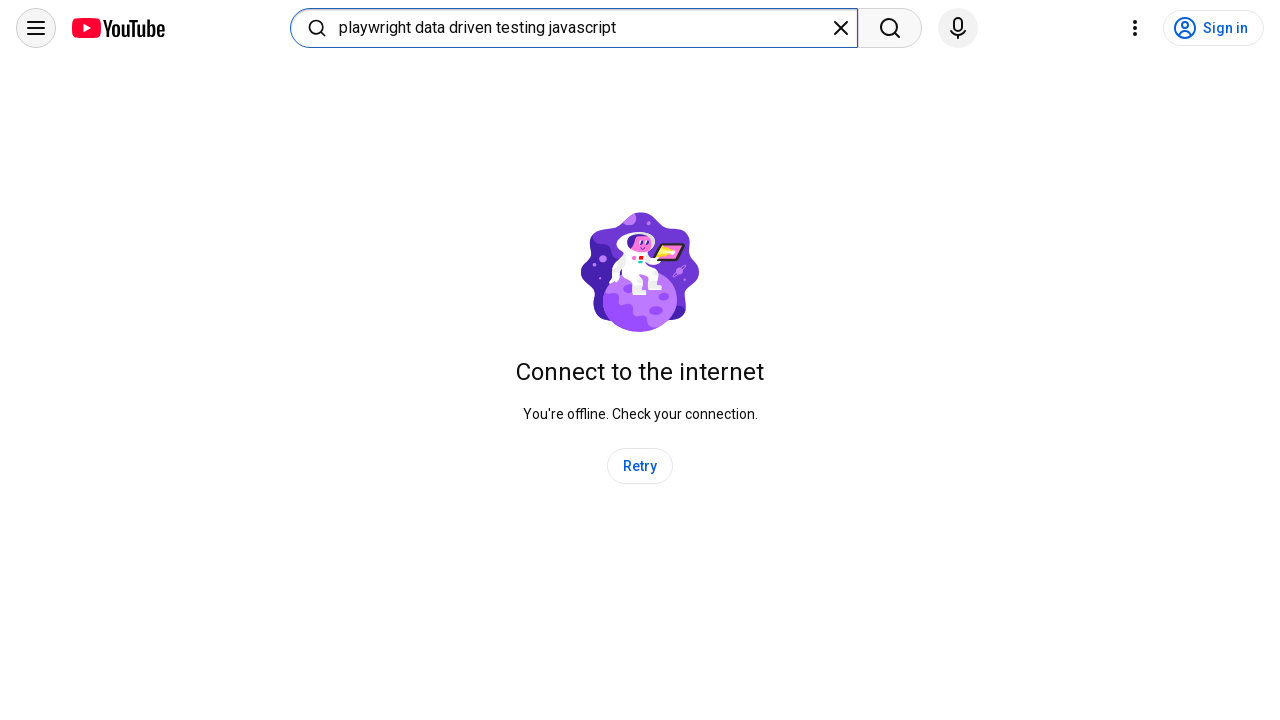

Selected all text in search combobox on internal:role=combobox[name="Search"i]
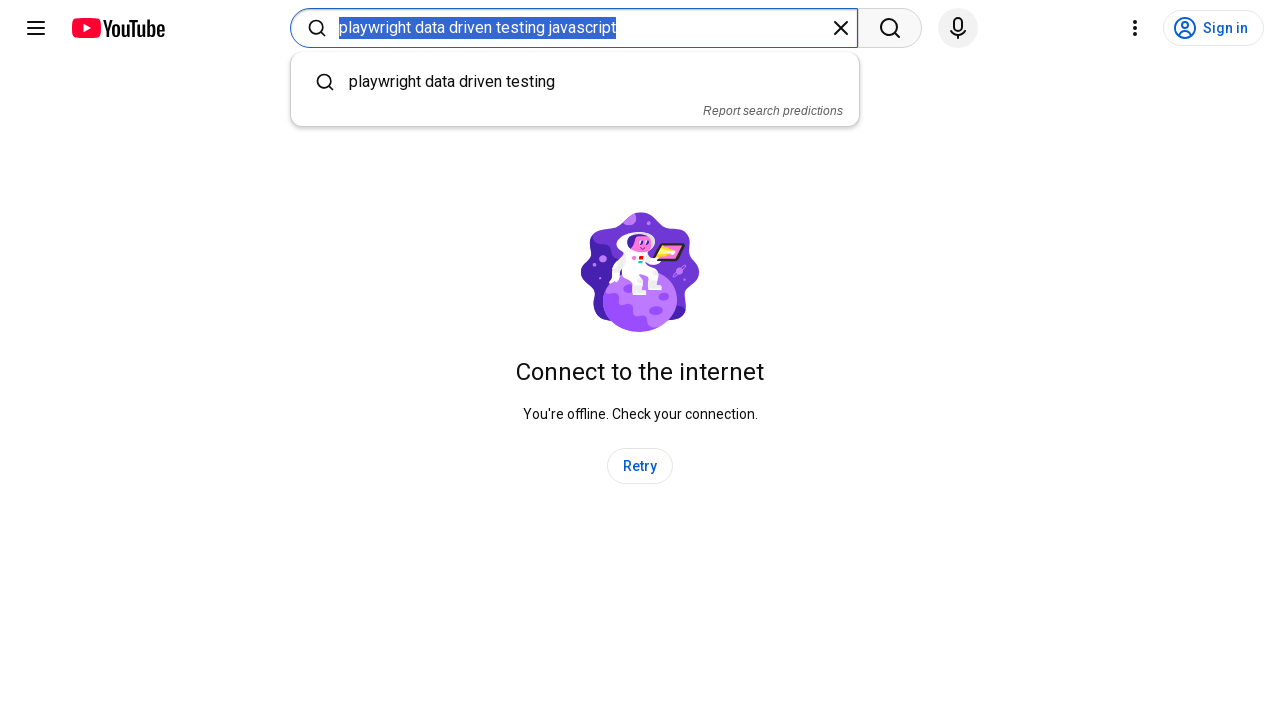

Filled search combobox with 'playwright test data management' on internal:role=combobox[name="Search"i]
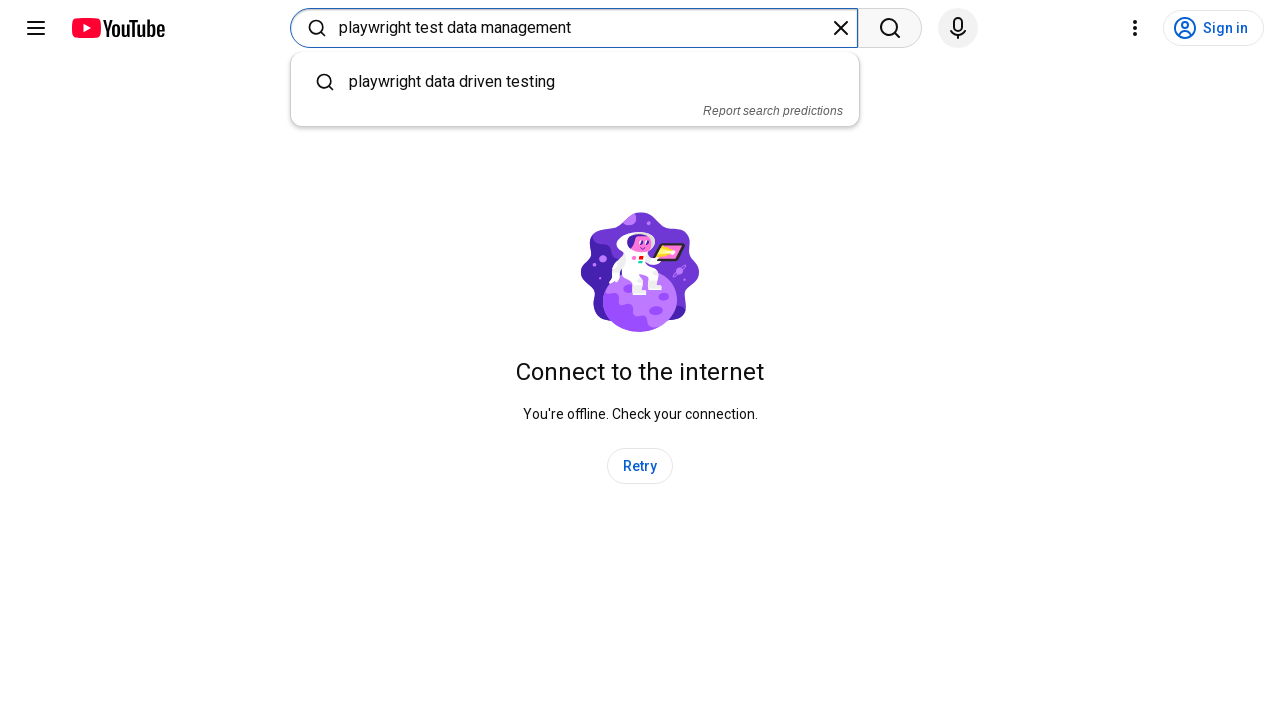

Pressed Enter to search for 'playwright test data management' on internal:role=combobox[name="Search"i]
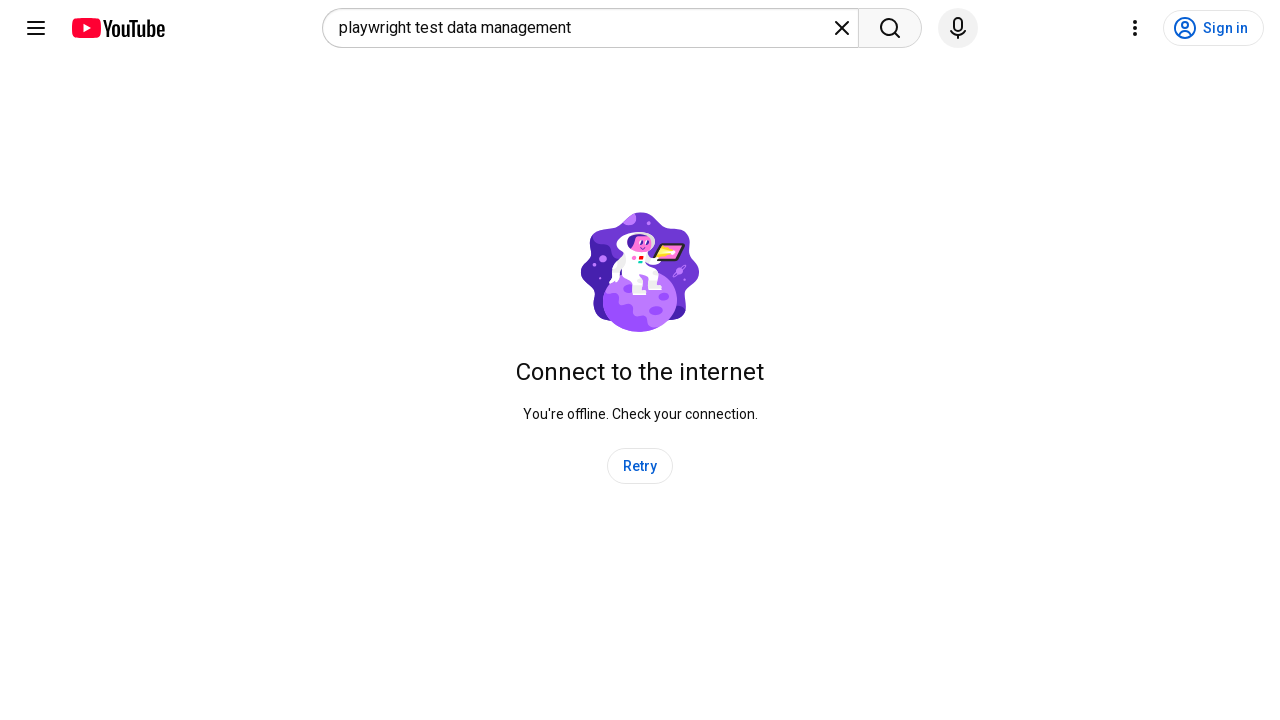

Verified YouTube logo is visible after third search
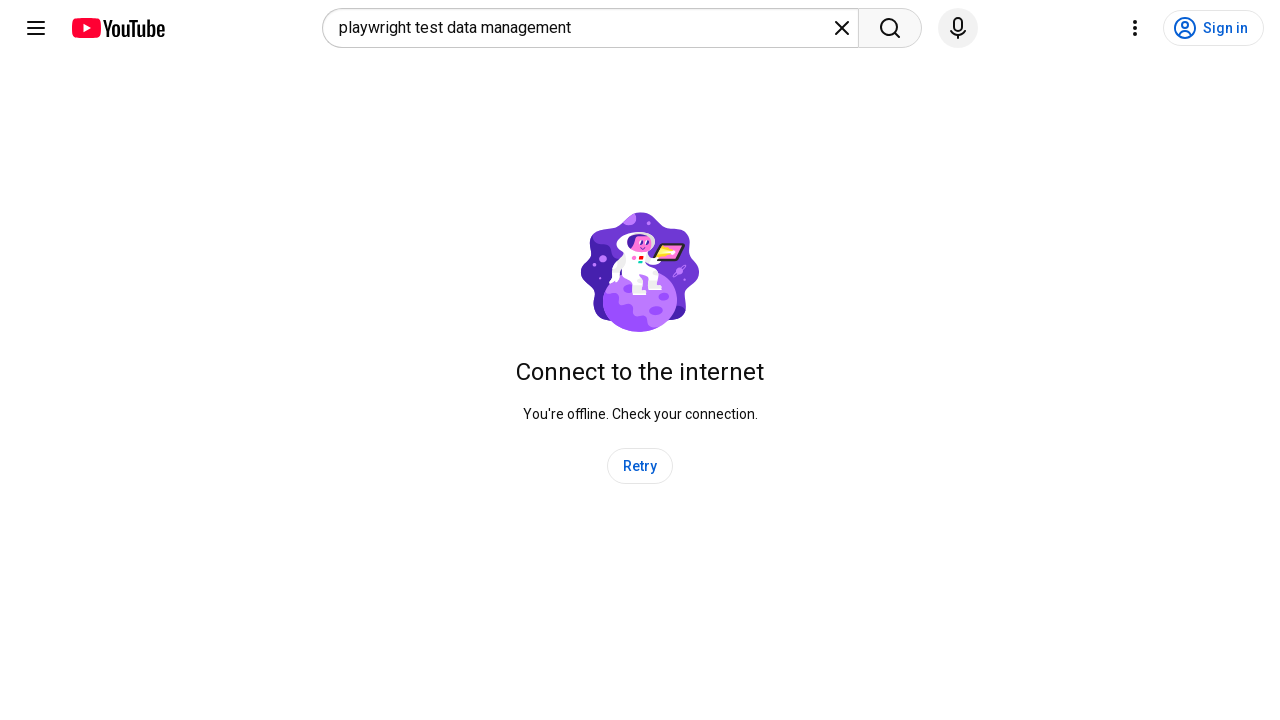

Clicked Guide button at (36, 28) on internal:role=button[name="Guide"i]
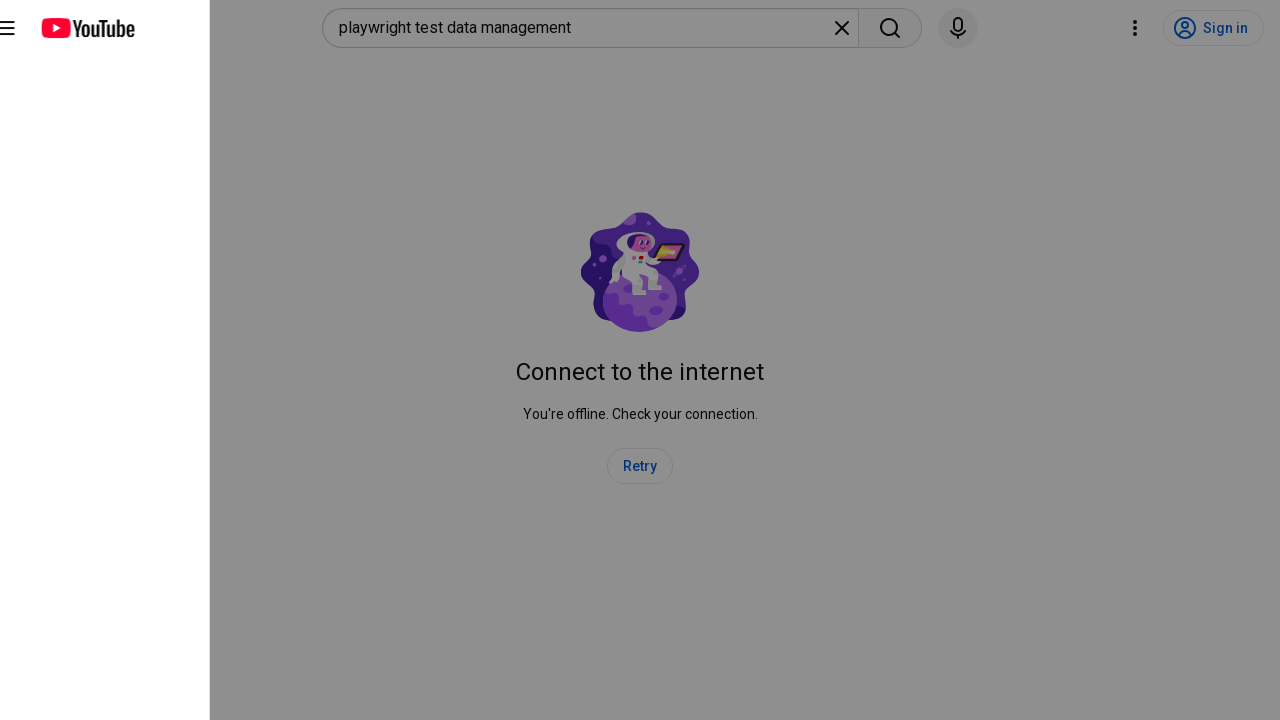

Filled search combobox with 'playwright performance github' on internal:role=combobox[name="Search"i]
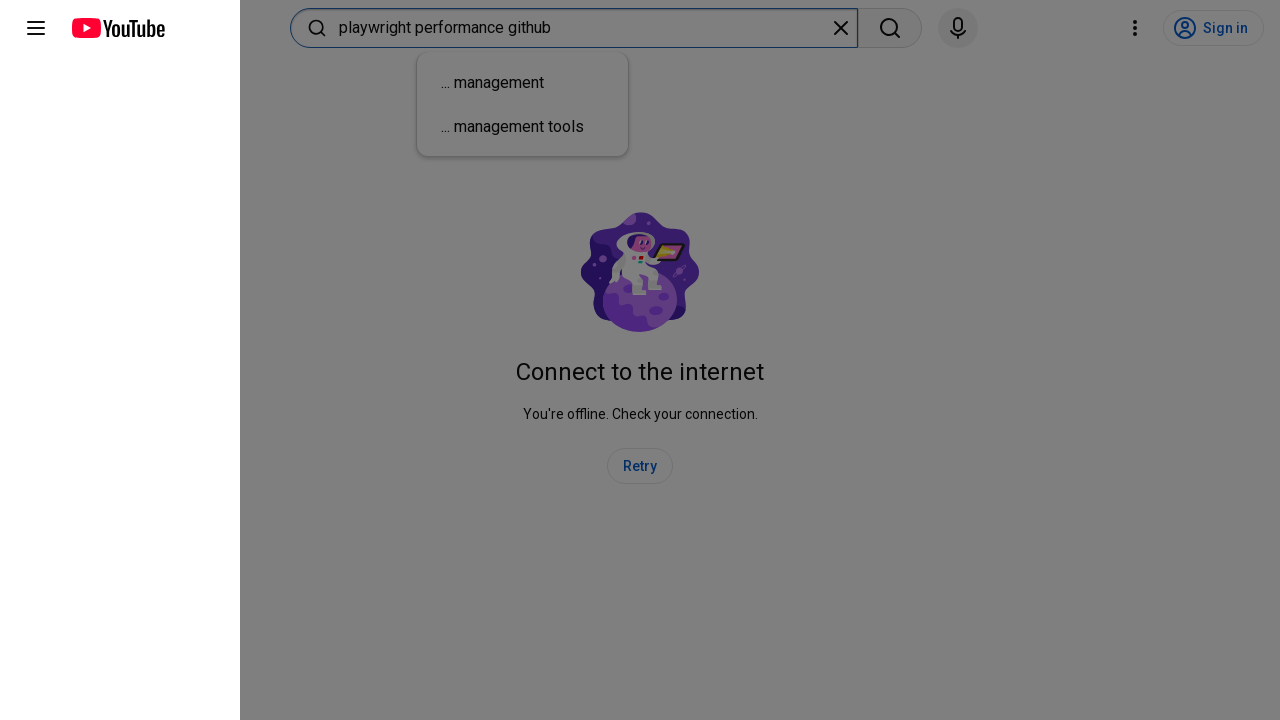

Pressed Enter to search for 'playwright performance github' on internal:role=combobox[name="Search"i]
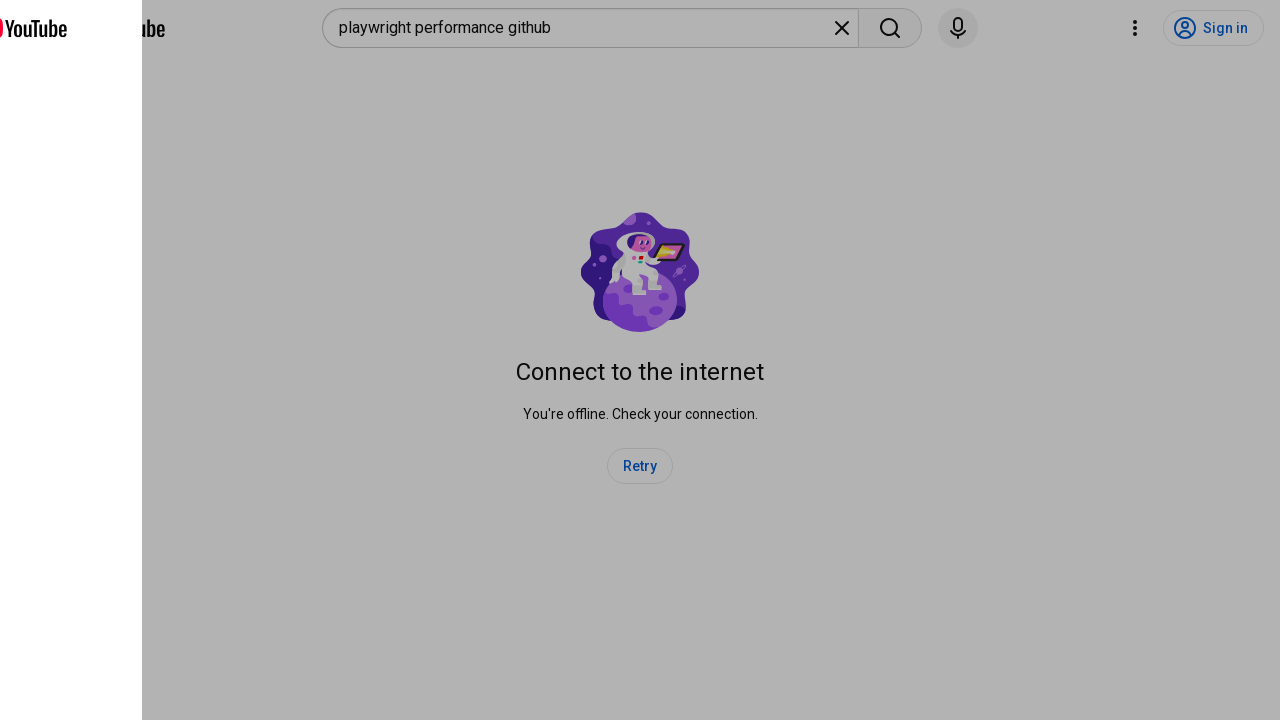

Clicked Guide button at (36, 28) on internal:role=button[name="Guide"i]
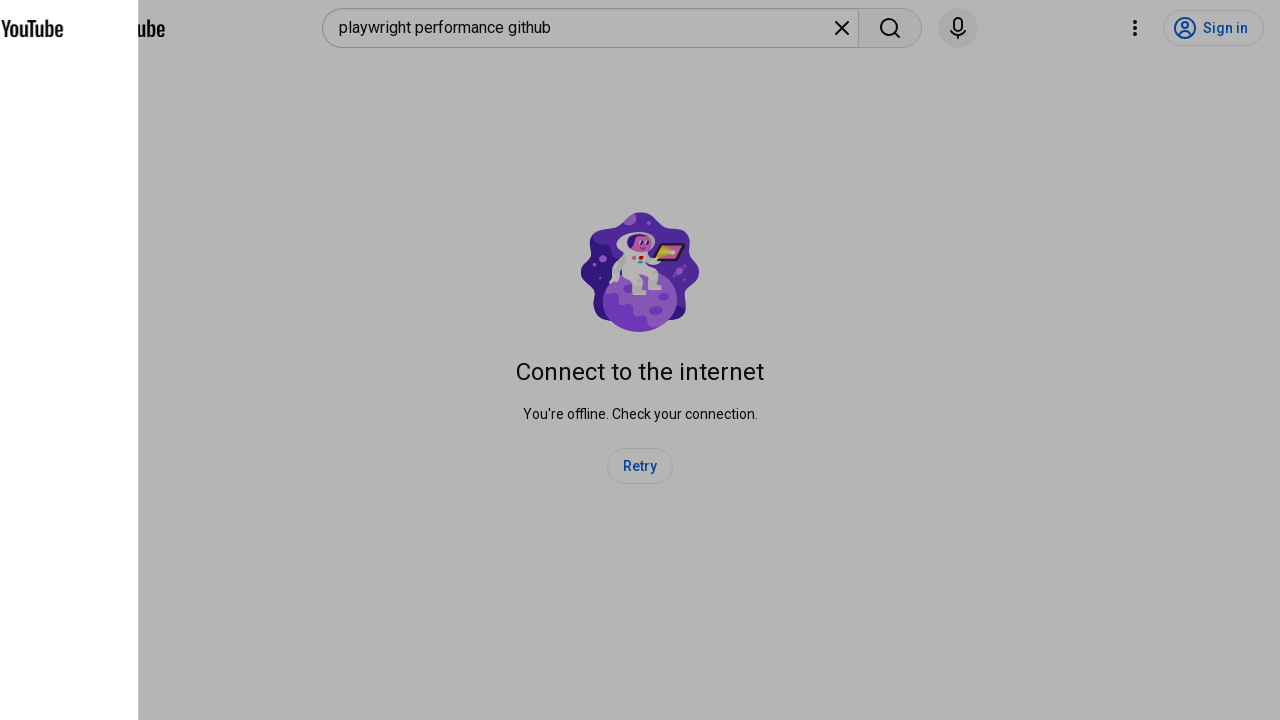

Verified YouTube logo is visible after fourth search
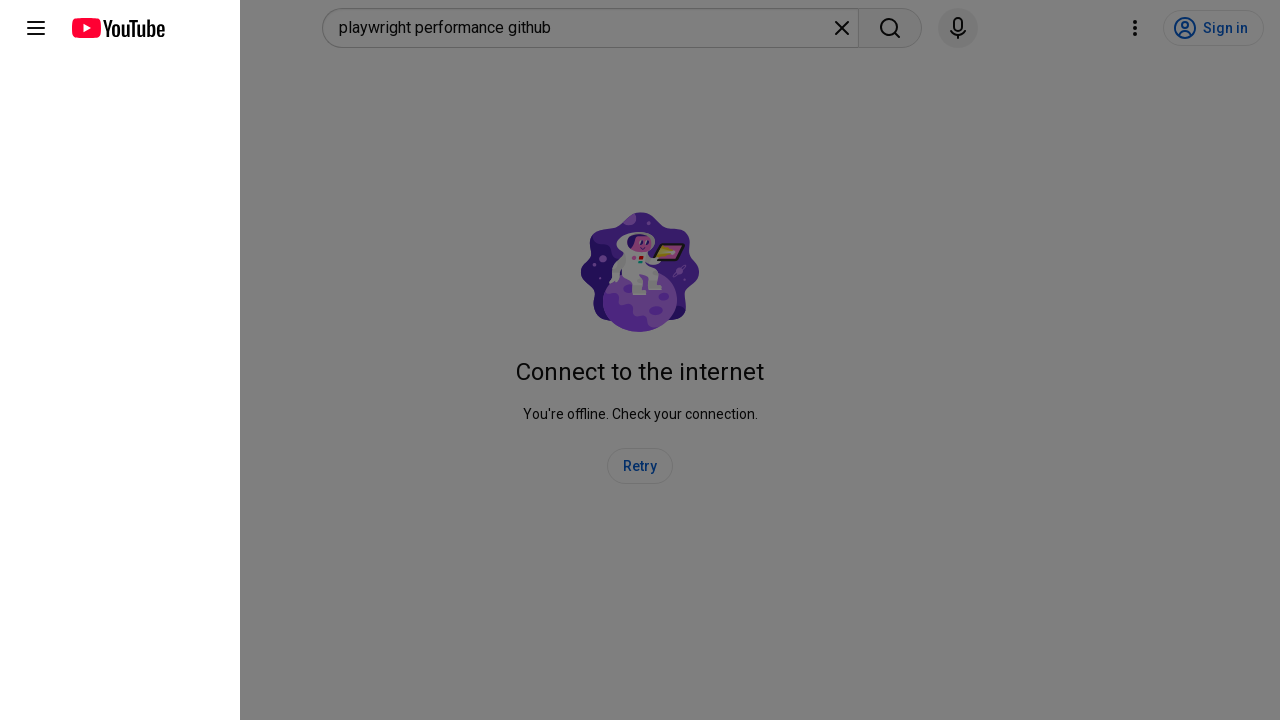

Clicked scrim to close guide menu at (640, 360) on #scrim
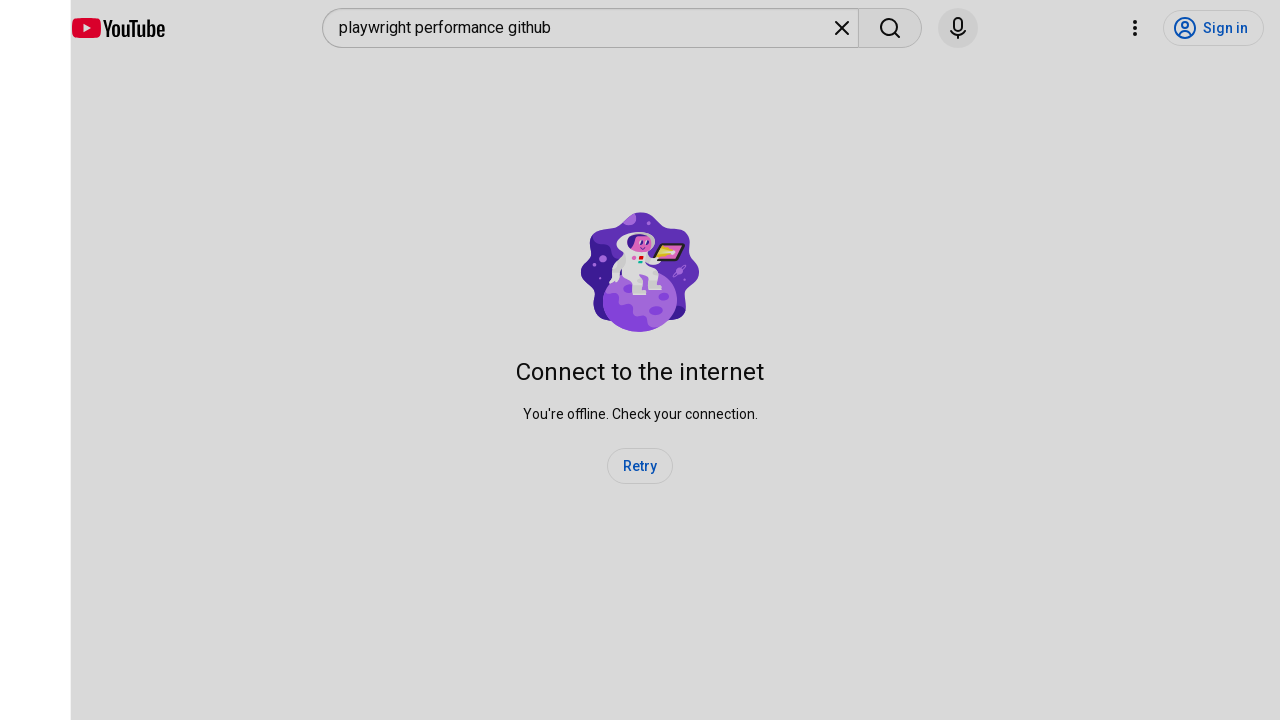

Clicked on search combobox at (584, 28) on internal:role=combobox[name="Search"i]
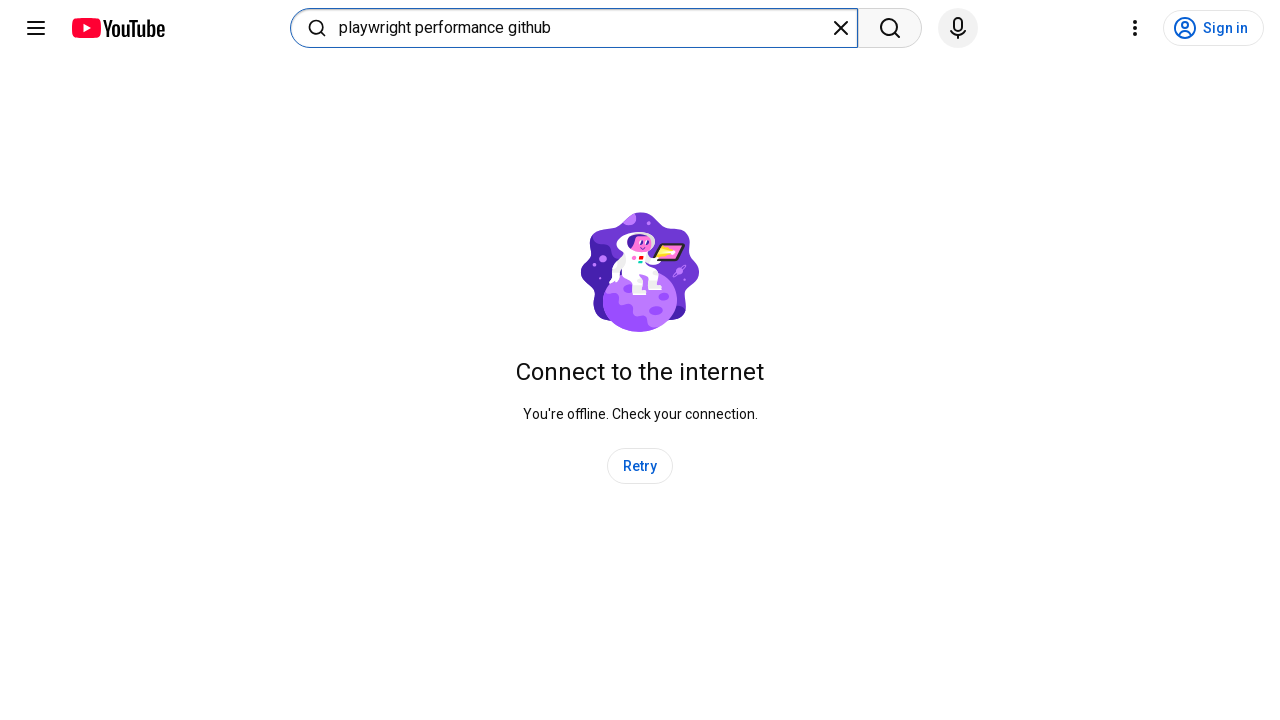

Selected all text in search combobox on internal:role=combobox[name="Search"i]
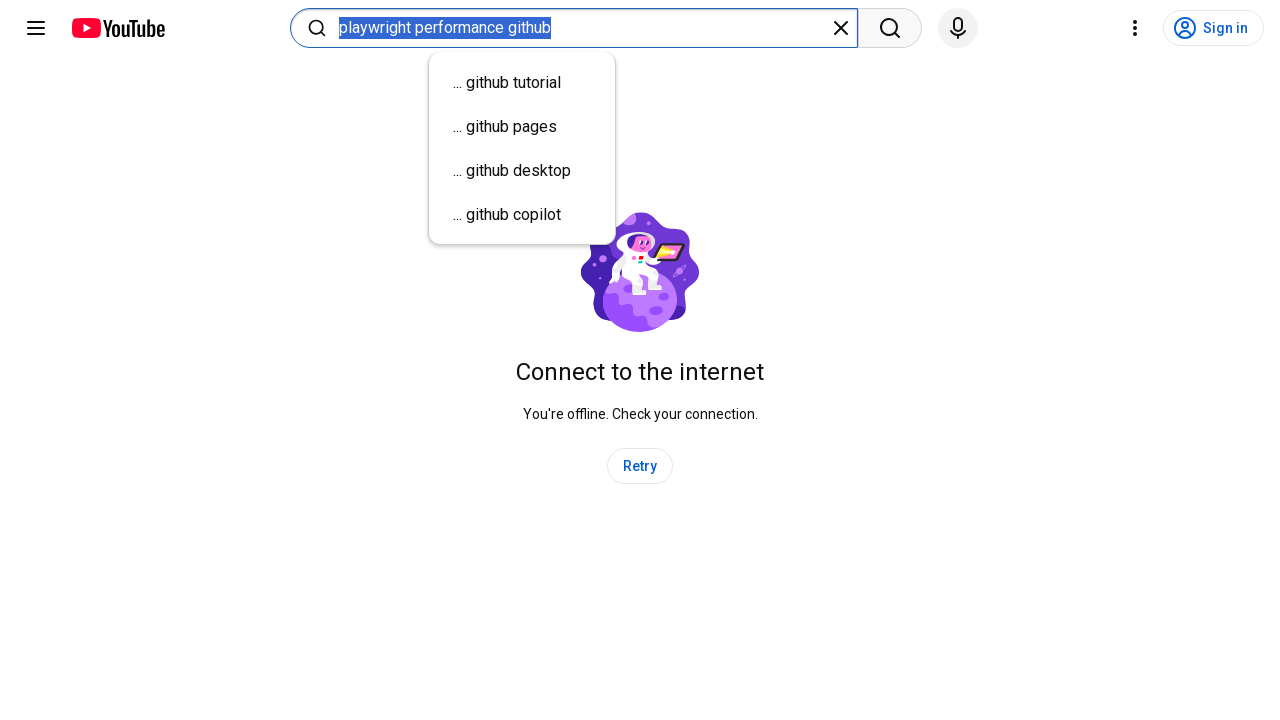

Filled search combobox with 'playwright best practices' on internal:role=combobox[name="Search"i]
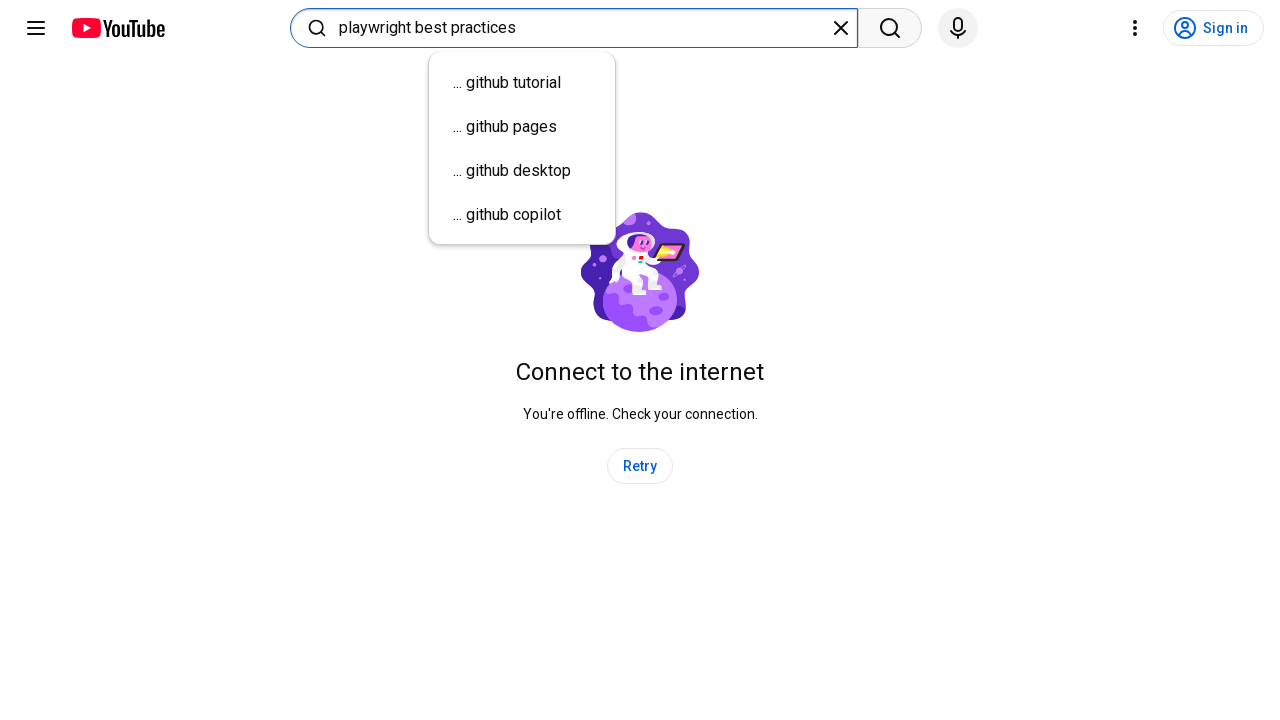

Pressed Enter to search for 'playwright best practices' on internal:role=combobox[name="Search"i]
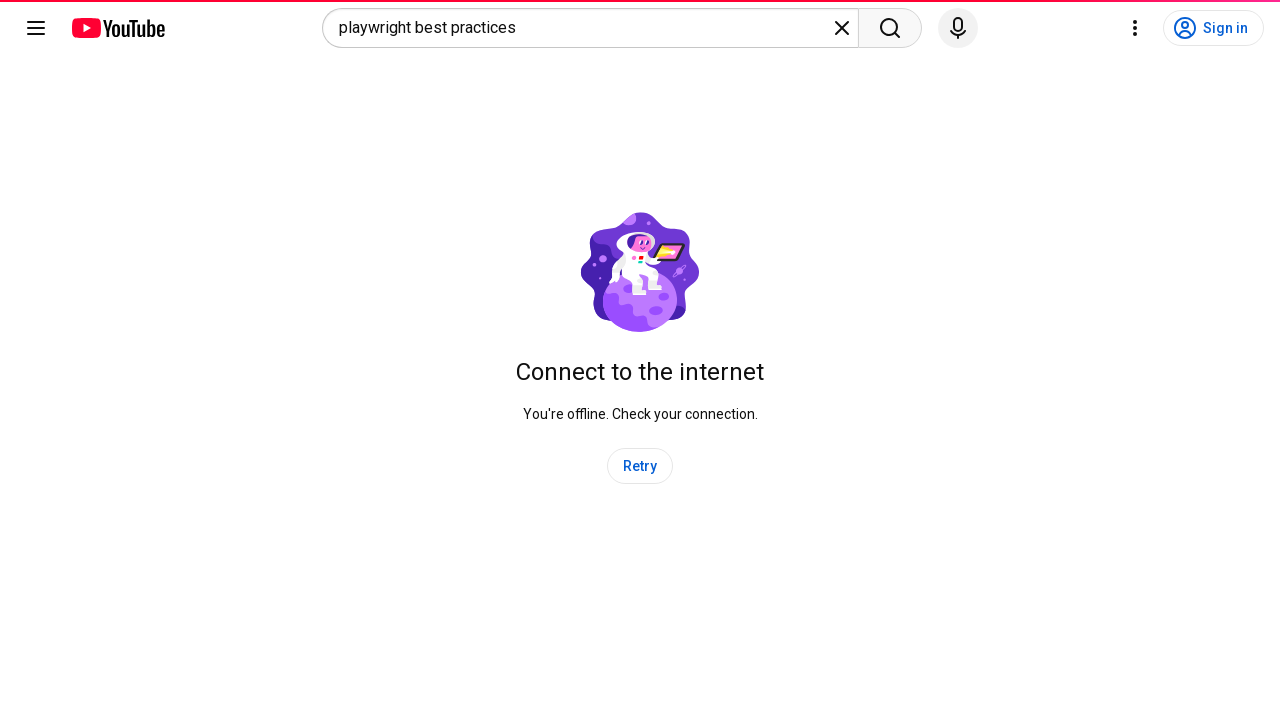

Verified YouTube logo is visible after fifth search
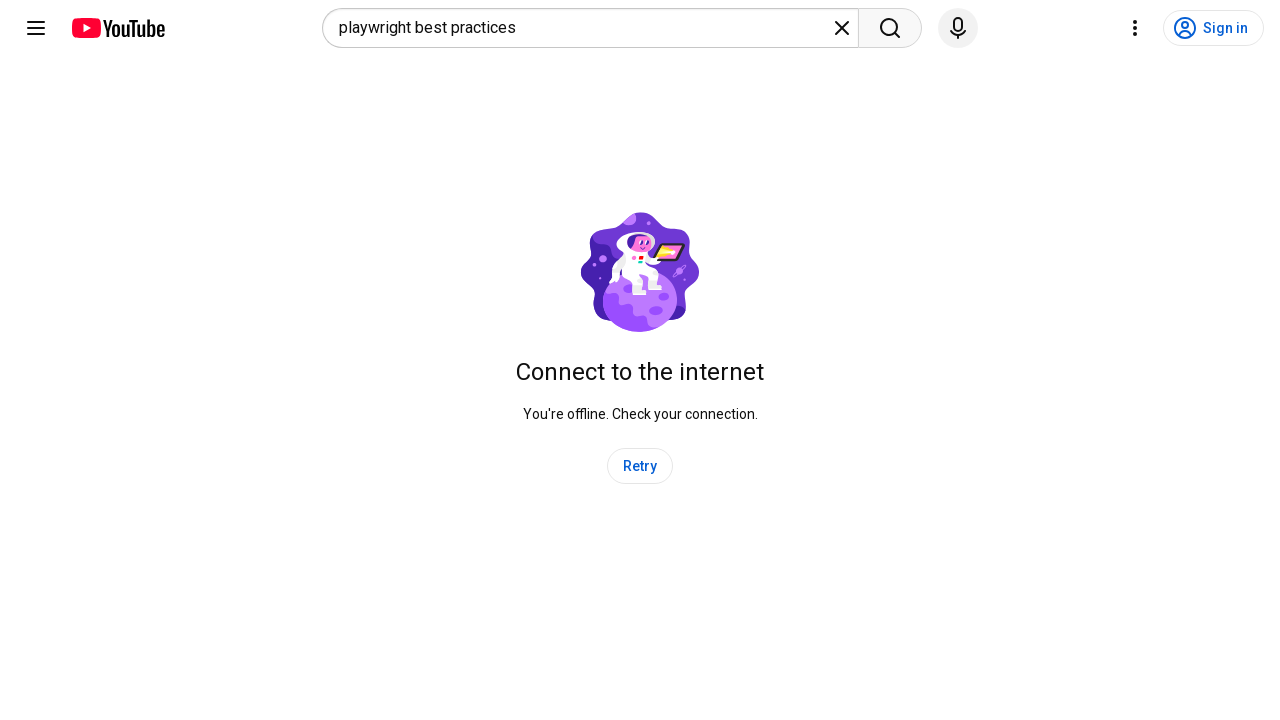

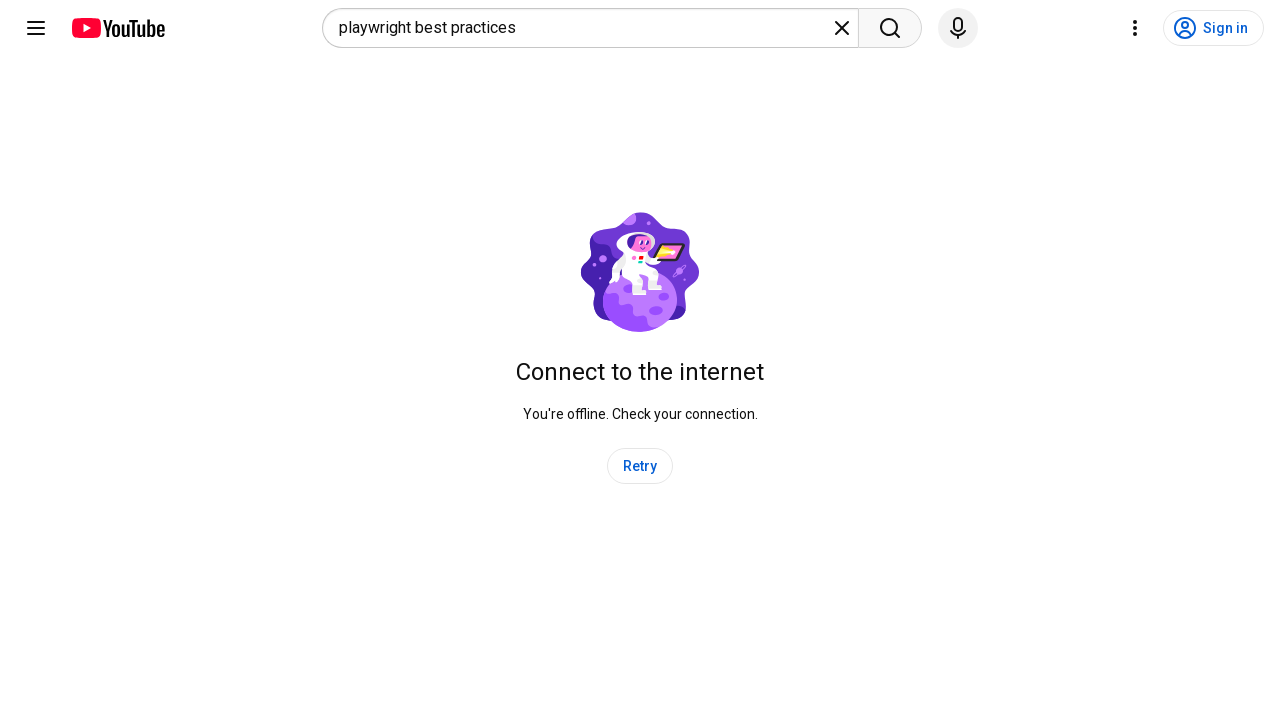